Tests newsletter subscription form validation with invalid email format, expecting an error message

Starting URL: https://www.fashiondays.ro/

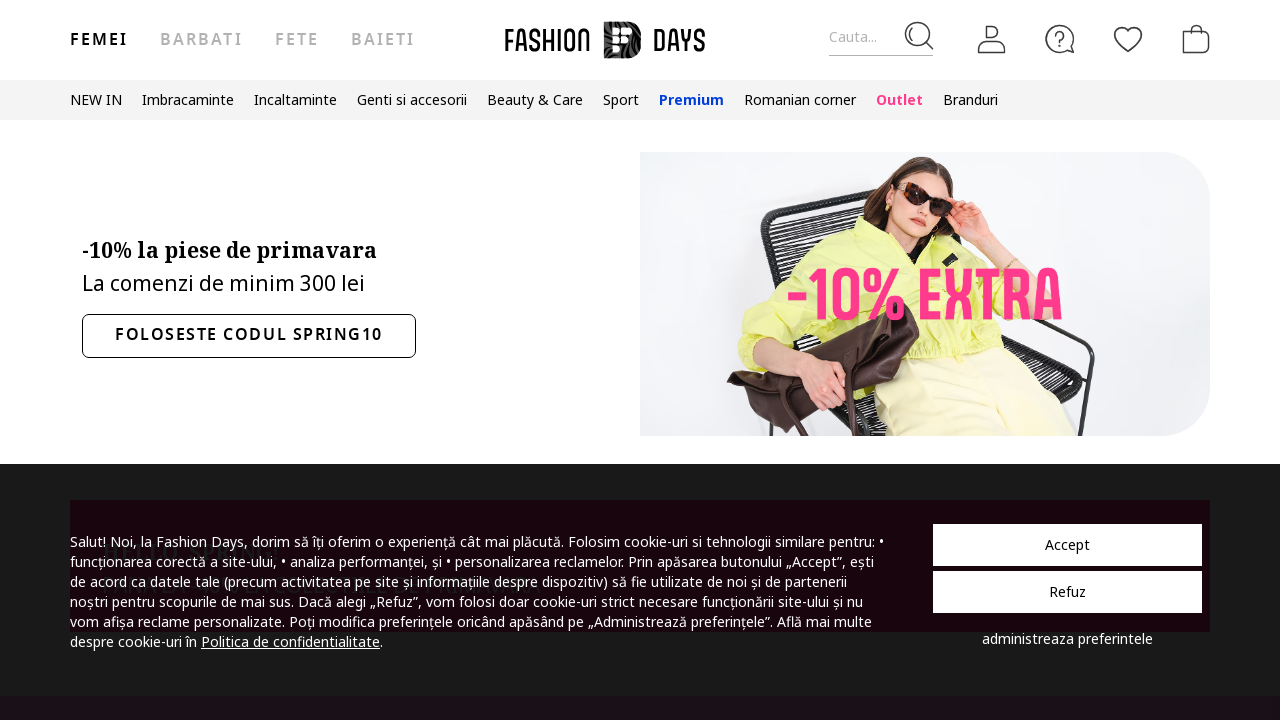

Clicked accept cookies button at (1068, 545) on //*[@id="accept-cookie-policy"]
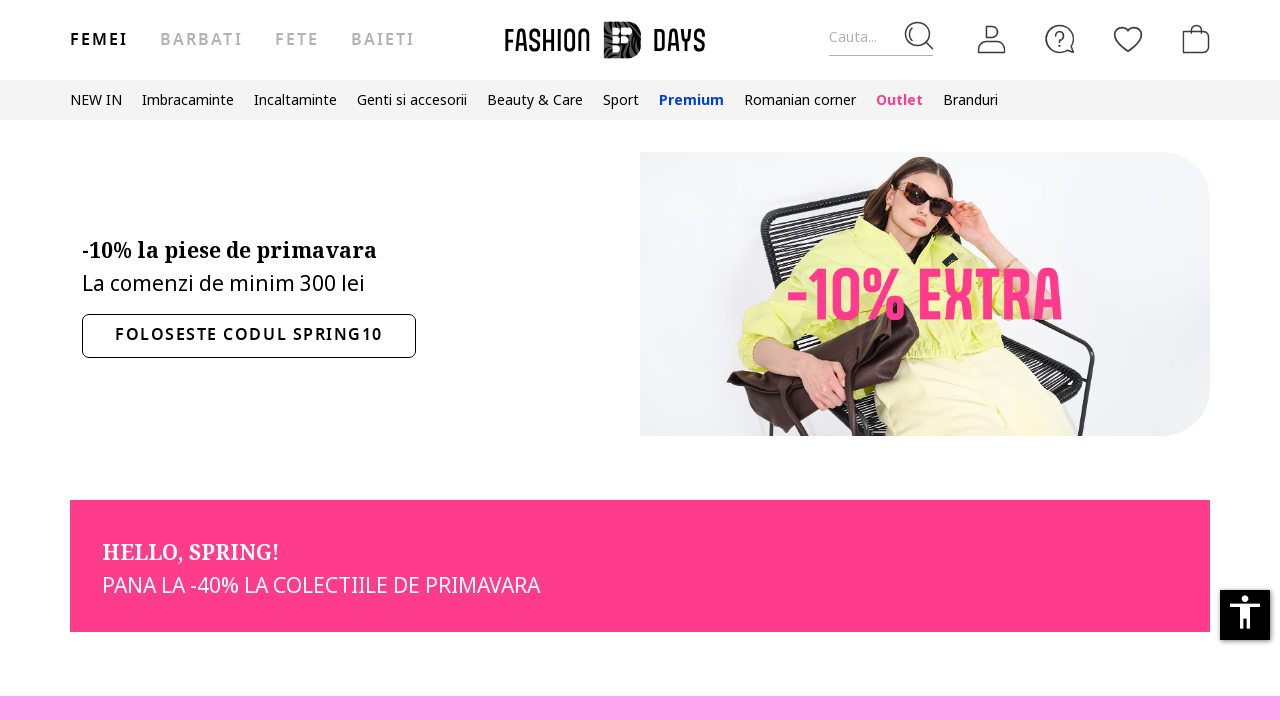

Filled email field with invalid email 'wrongemail' on //*[@id="form_email"]
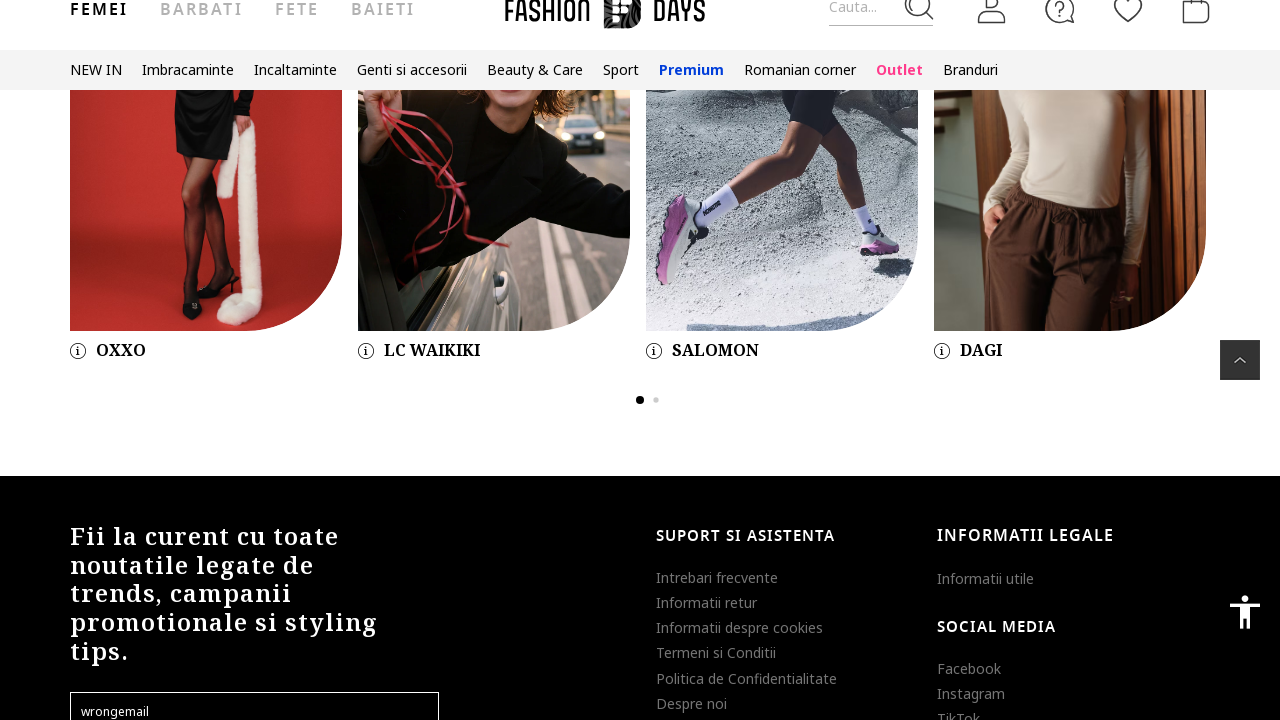

Clicked age confirmation checkbox at (80, 351) on xpath=//*[@id="newsletter-form"]/div[2]/div[1]/div/div[2]/label/span
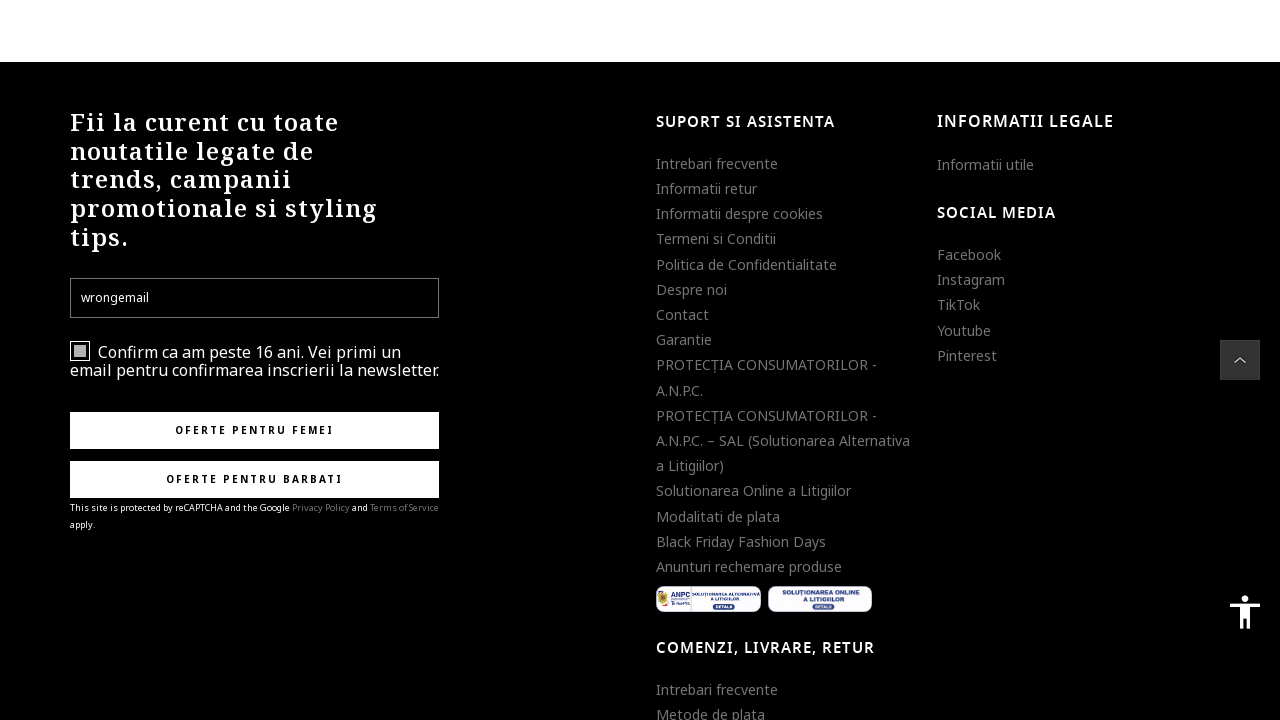

Clicked newsletter subscription submit button at (255, 480) on xpath=//*[@id="form_saveMen"]
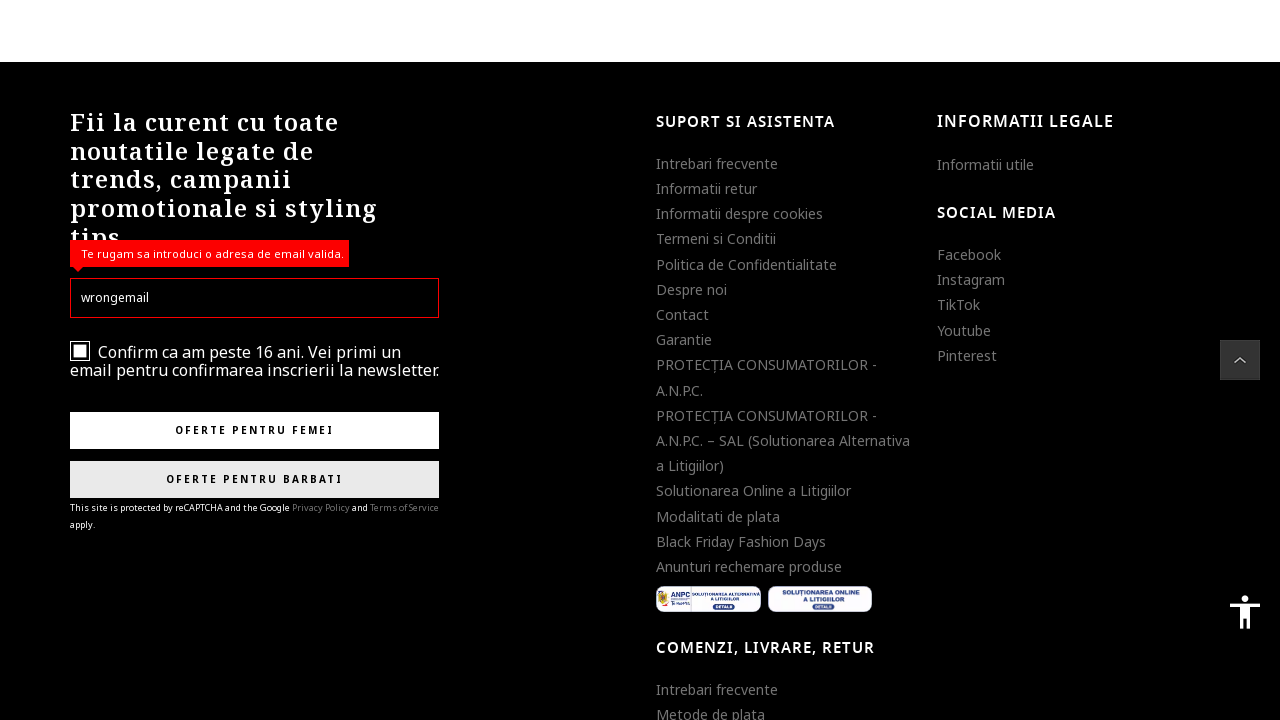

Newsletter form validation error message appeared
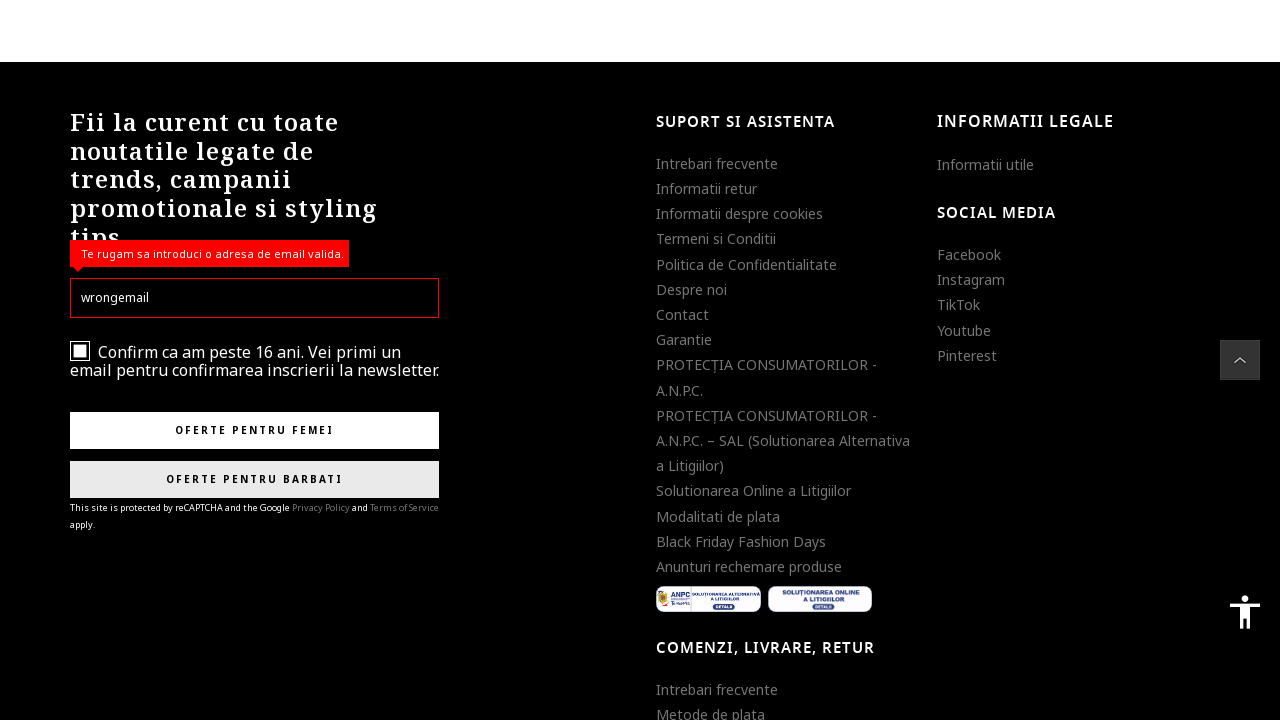

Located error message element
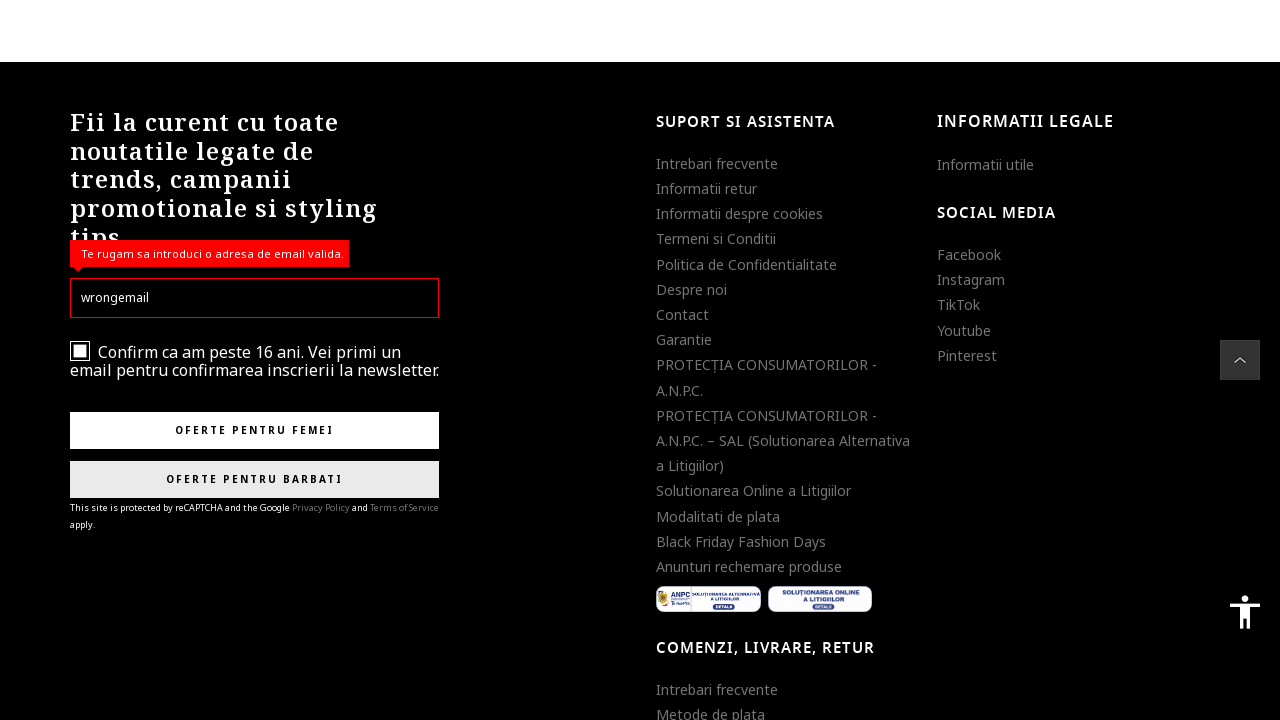

Verified error message: 'Te rugam sa introduci o adresa de email valida.'
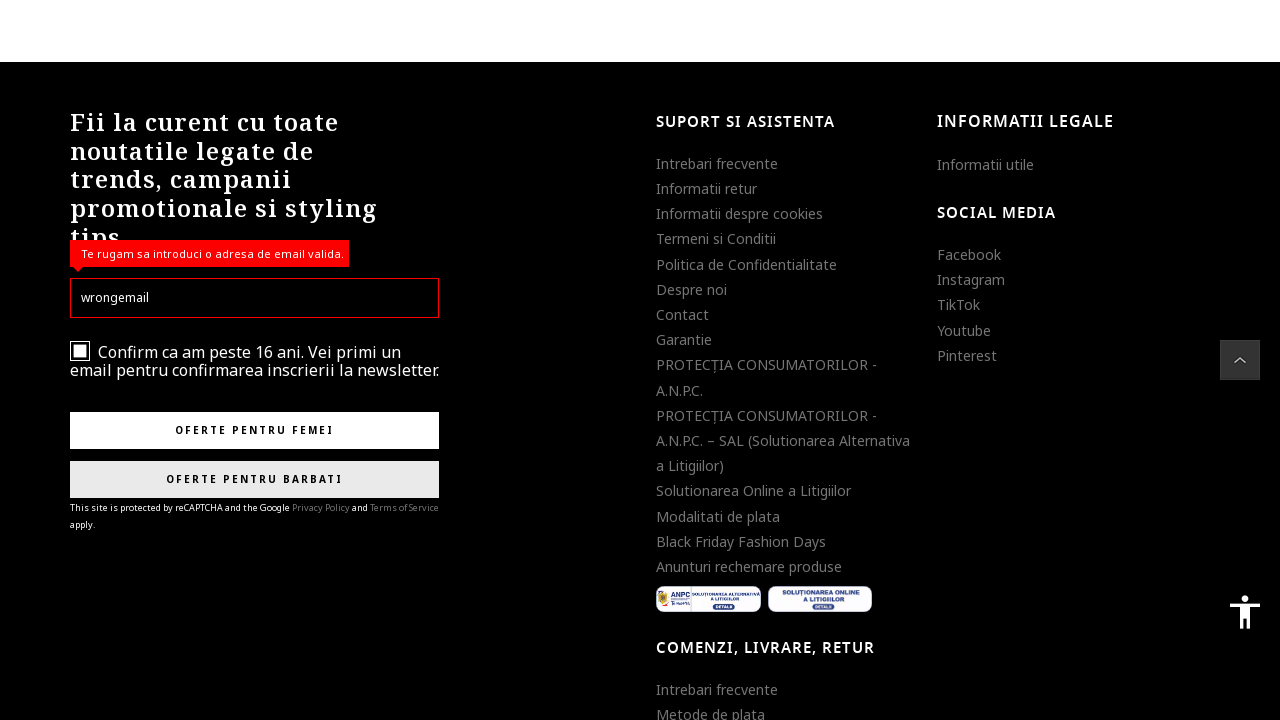

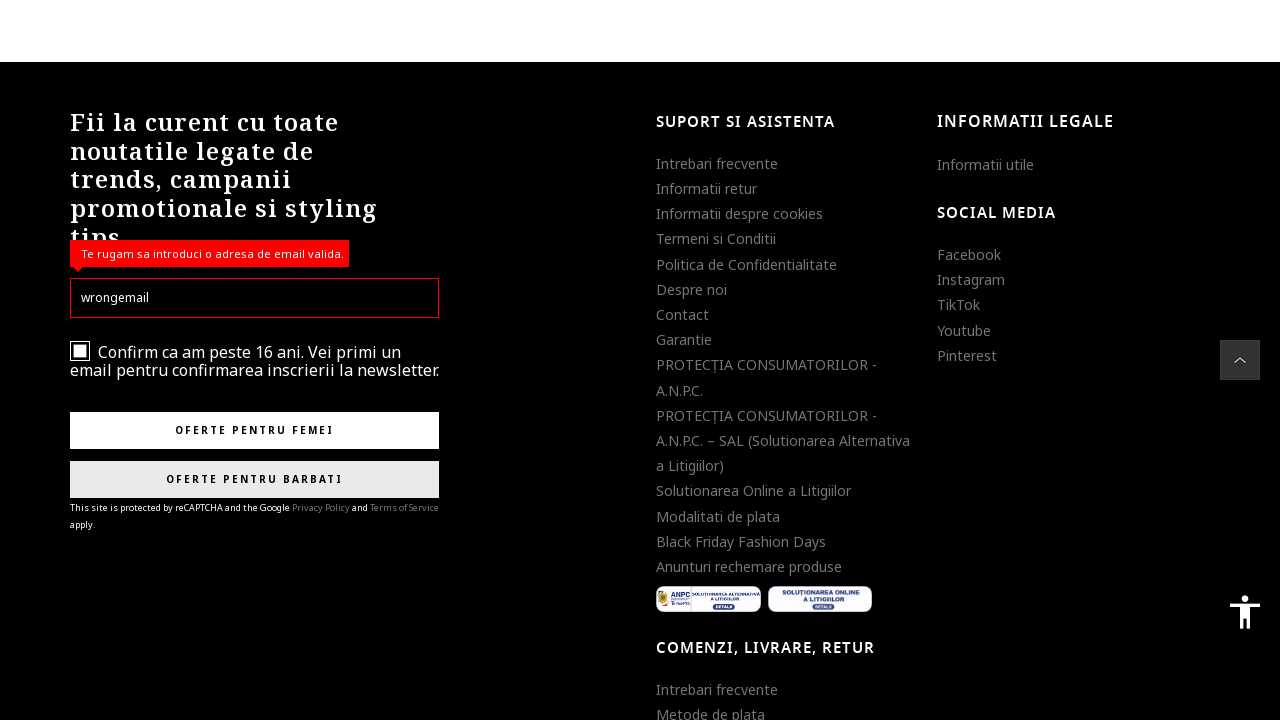